Navigates to the Rahul Shetty Academy homepage and retrieves the page title and current URL to verify the page loads correctly.

Starting URL: https://rahulshettyacademy.com/

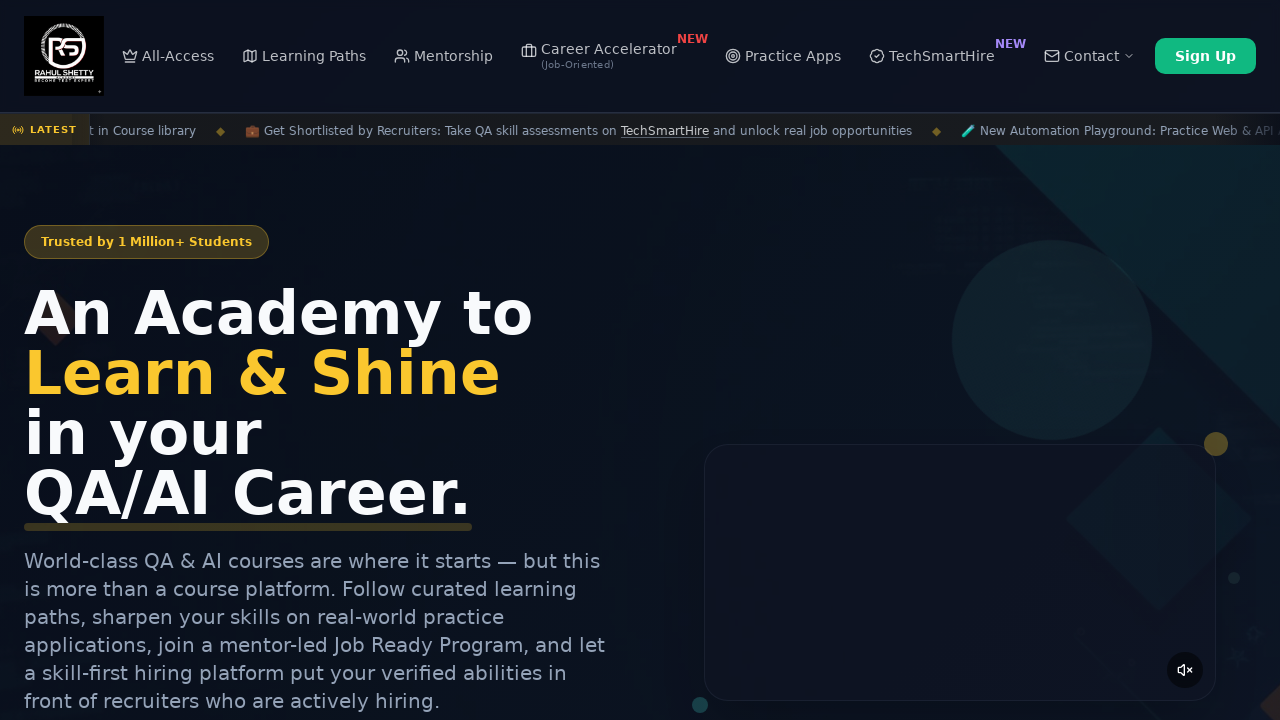

Waited for page to load DOM content
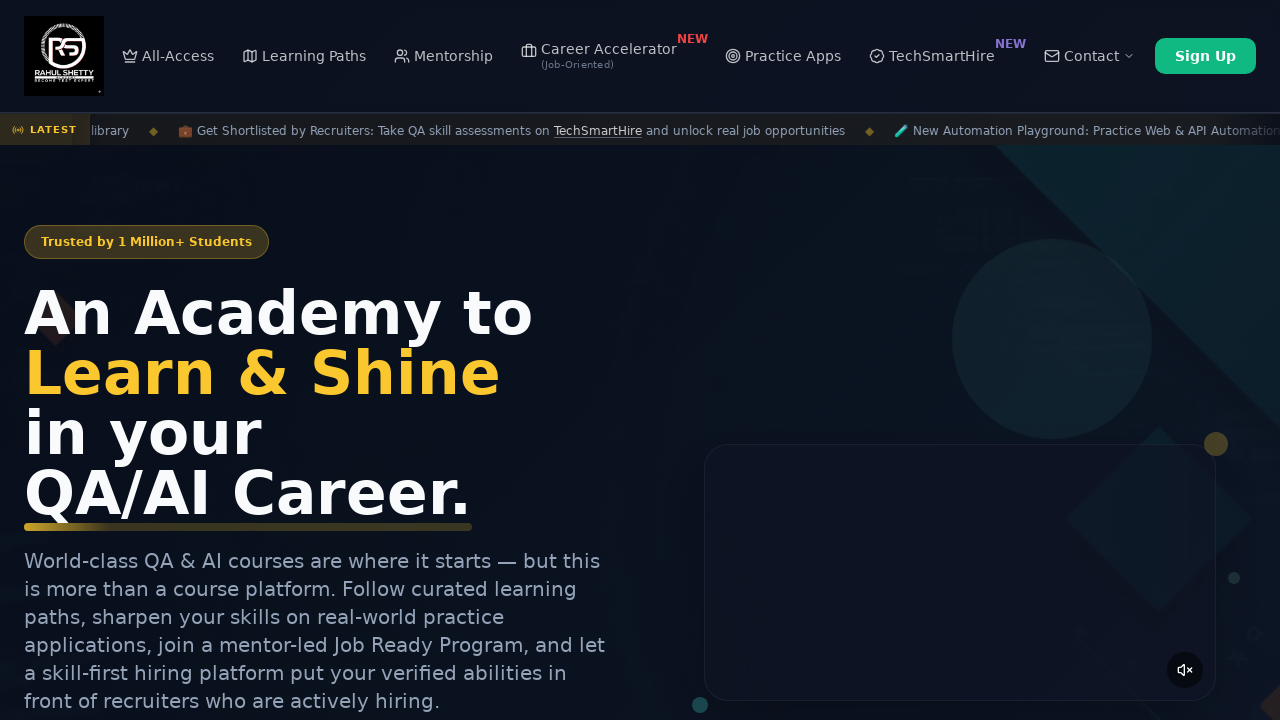

Retrieved page title: Rahul Shetty Academy | QA Automation, Playwright, AI Testing & Online Training
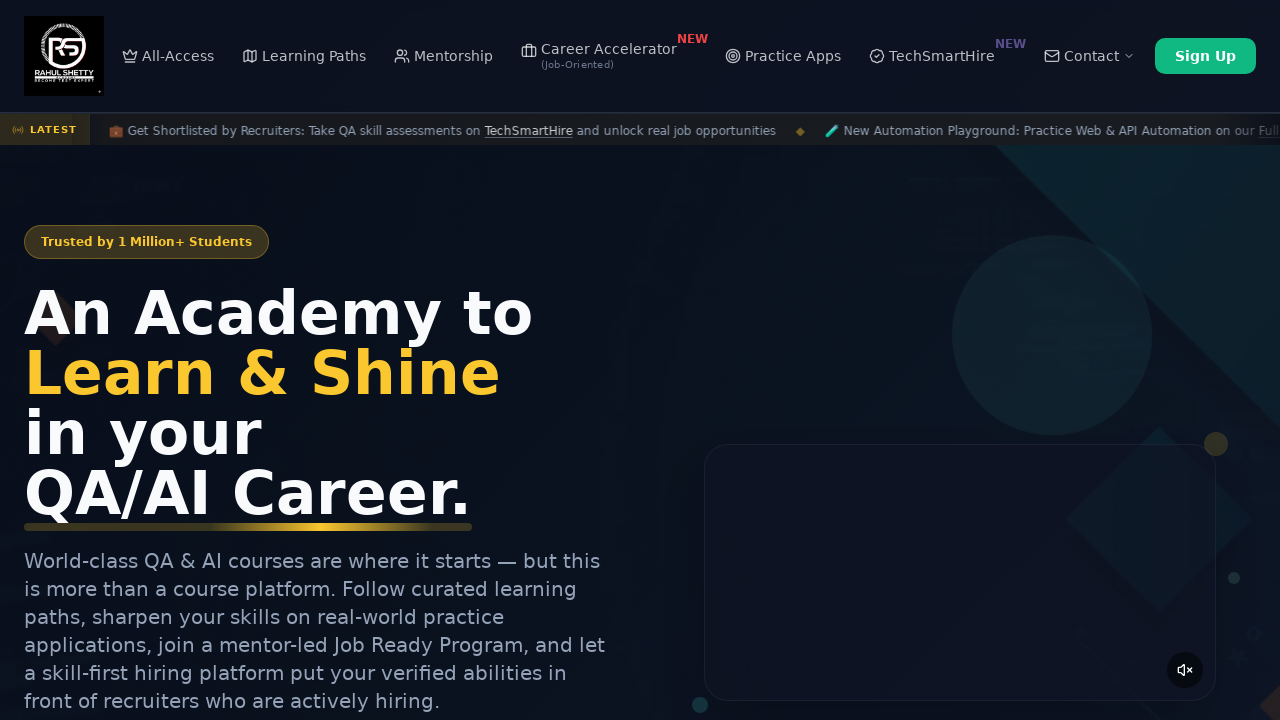

Retrieved current URL: https://rahulshettyacademy.com/
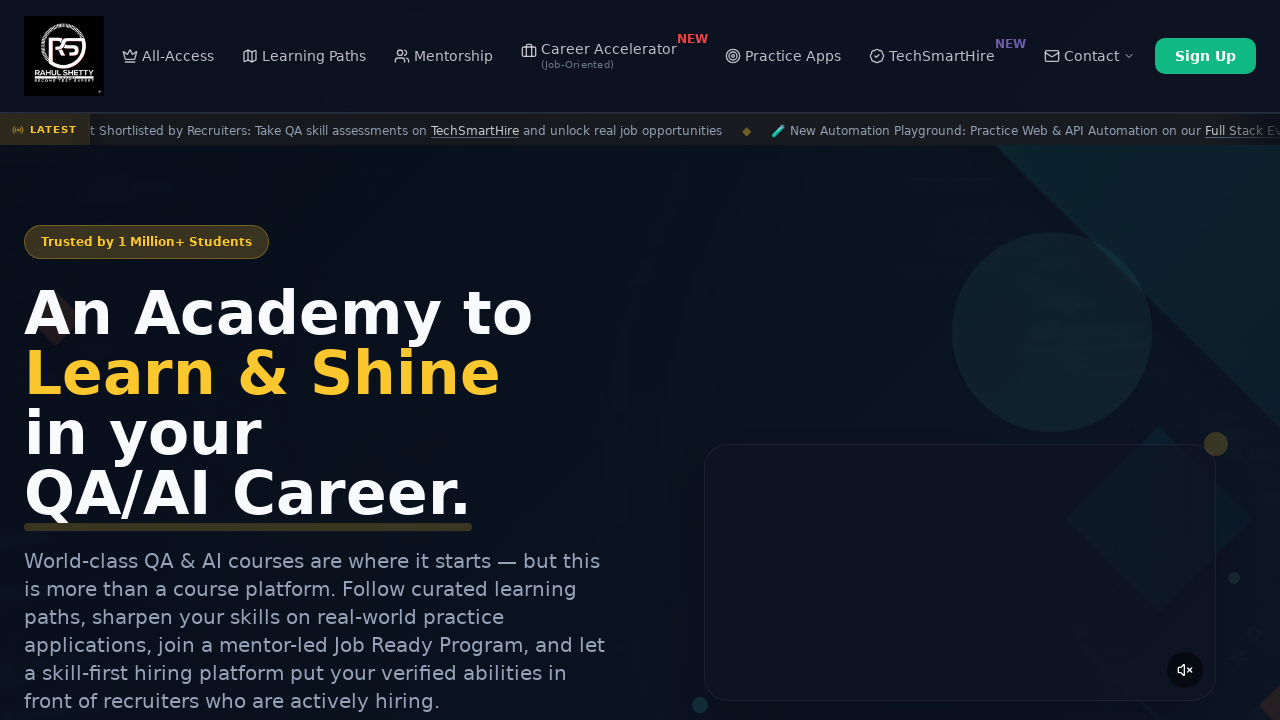

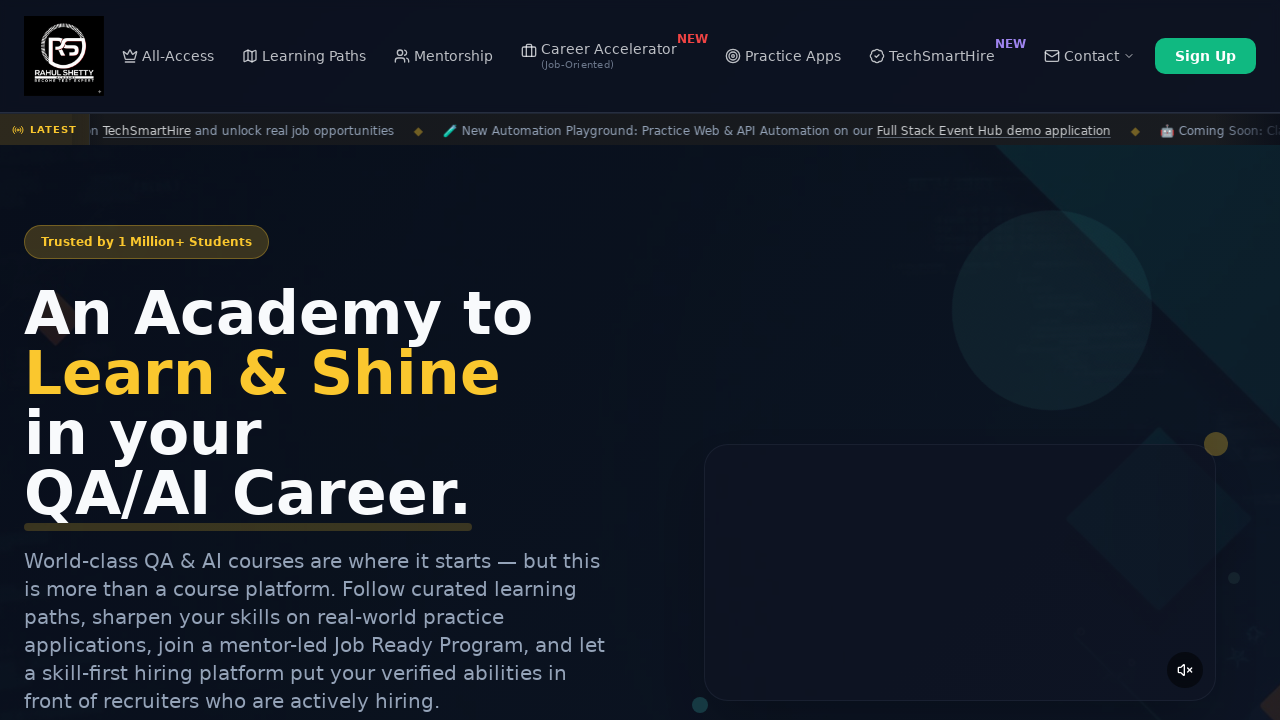